Tests the Browser Windows section of demoqa.com by navigating to Alerts, Frame & Windows, clicking Browser Windows, and interacting with new tab and new window buttons

Starting URL: https://demoqa.com/

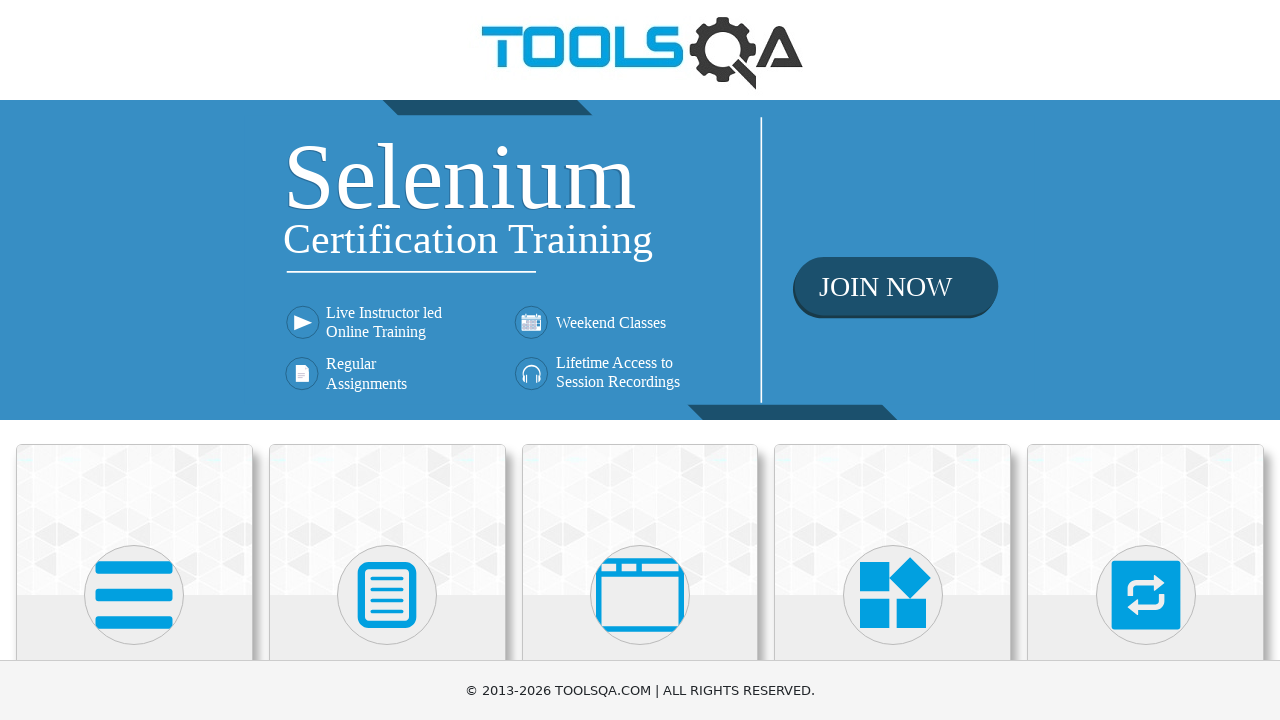

Clicked on 'Alerts, Frame & Windows' card at (640, 360) on text=Alerts, Frame & Windows
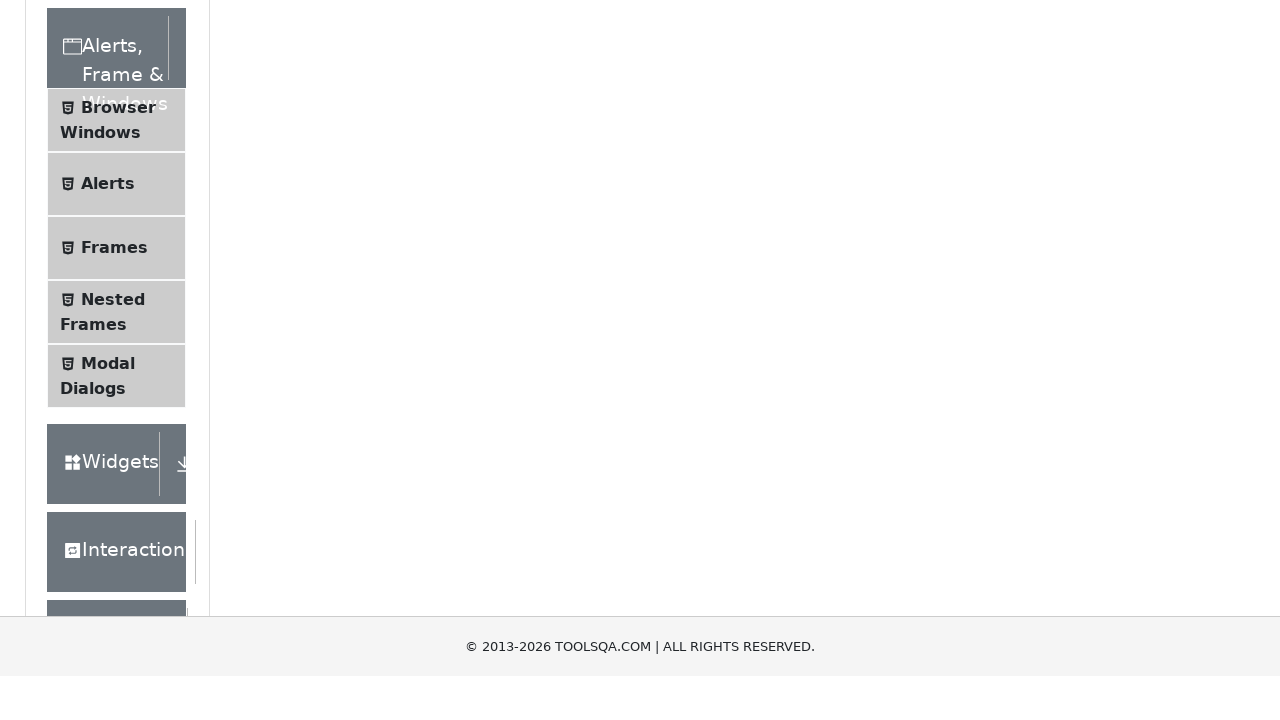

Clicked on 'Browser Windows' menu item at (118, 424) on text=Browser Windows
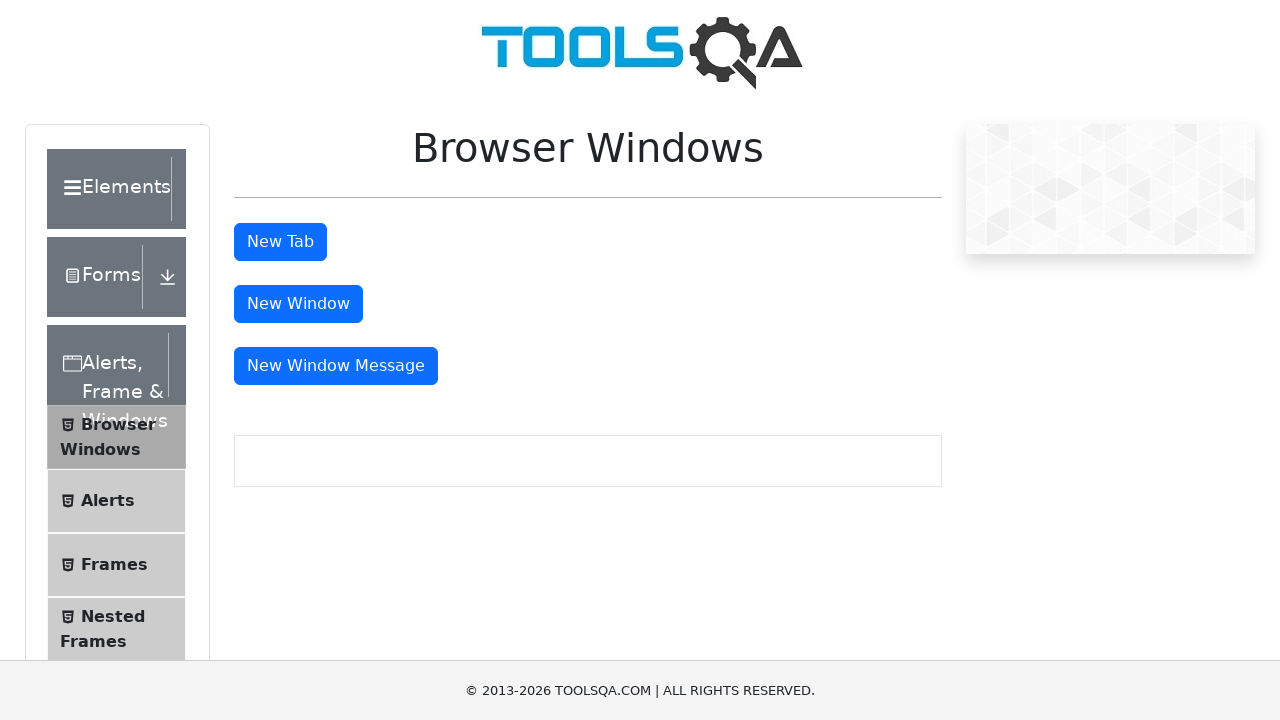

Clicked 'New Tab' button at (280, 242) on #tabButton
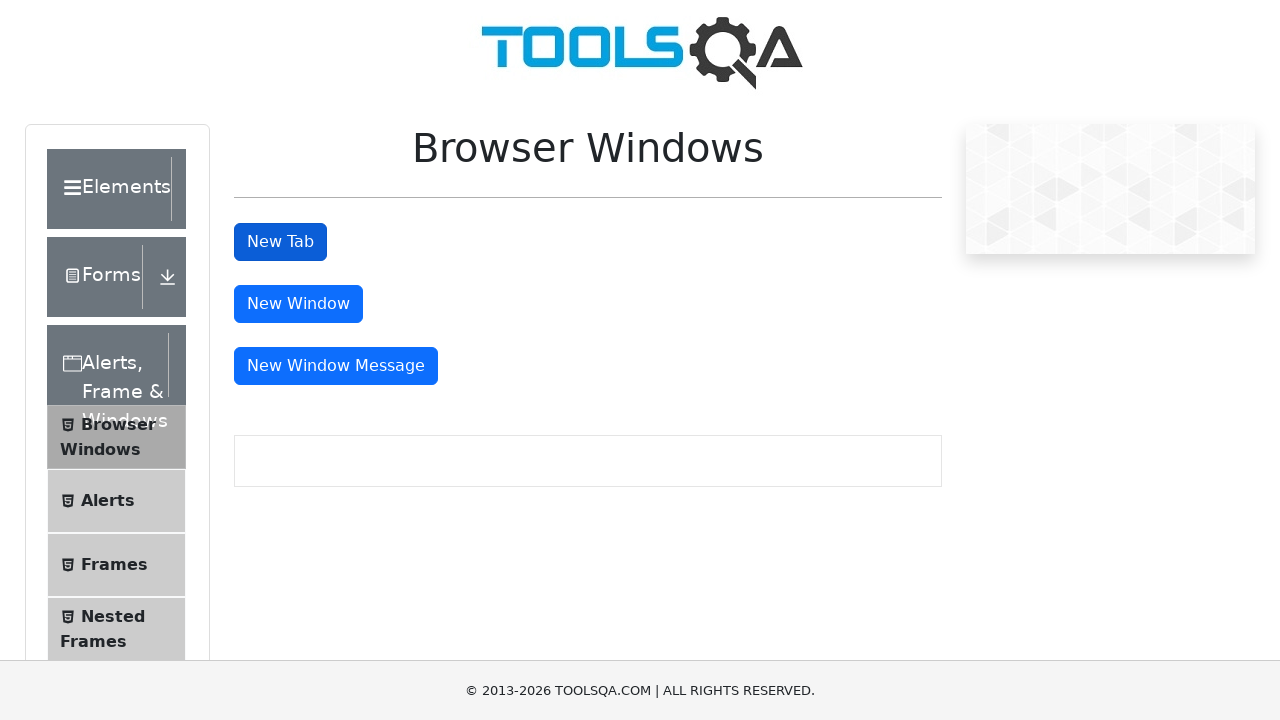

Clicked 'New Tab' button and new tab opened at (280, 242) on #tabButton
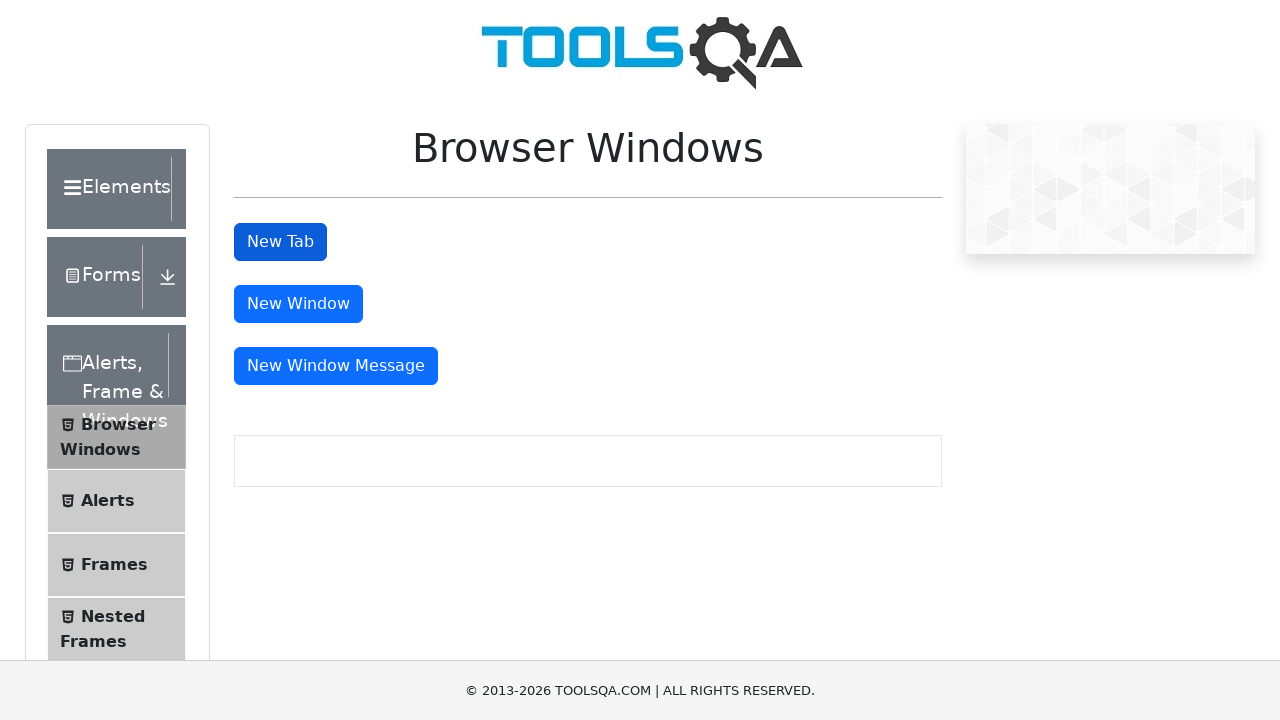

New tab loaded completely
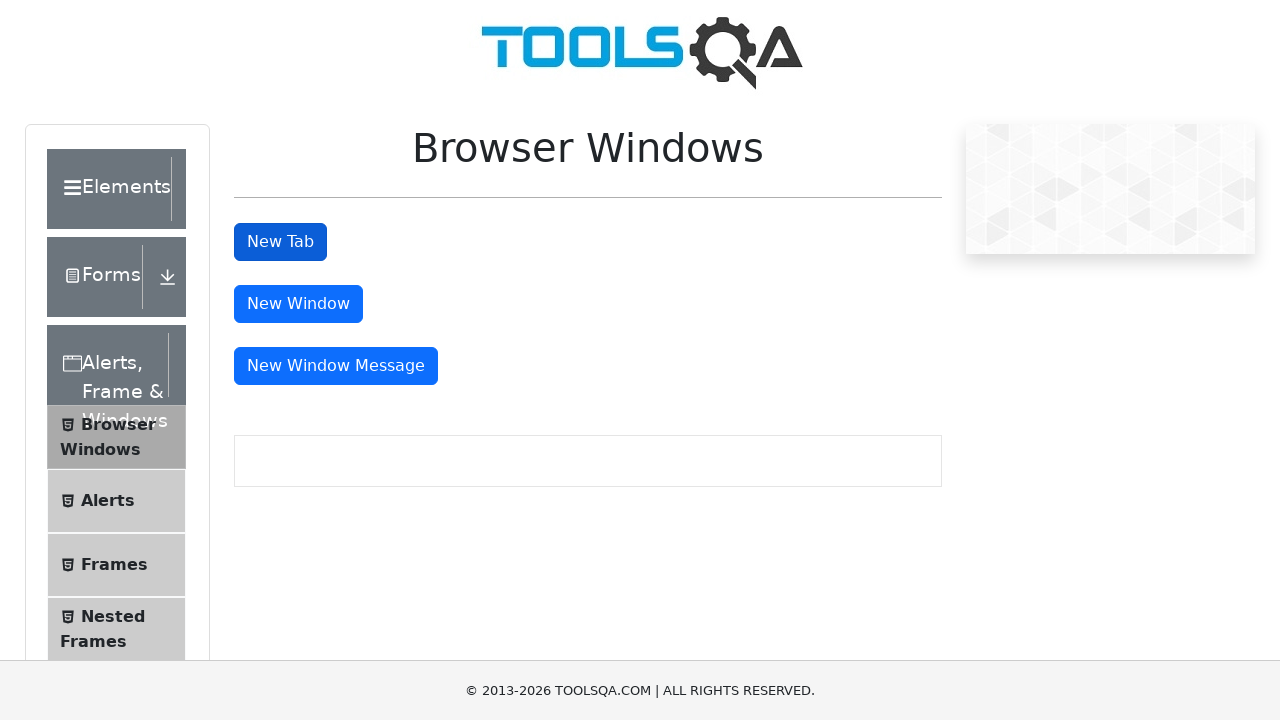

Closed the new tab
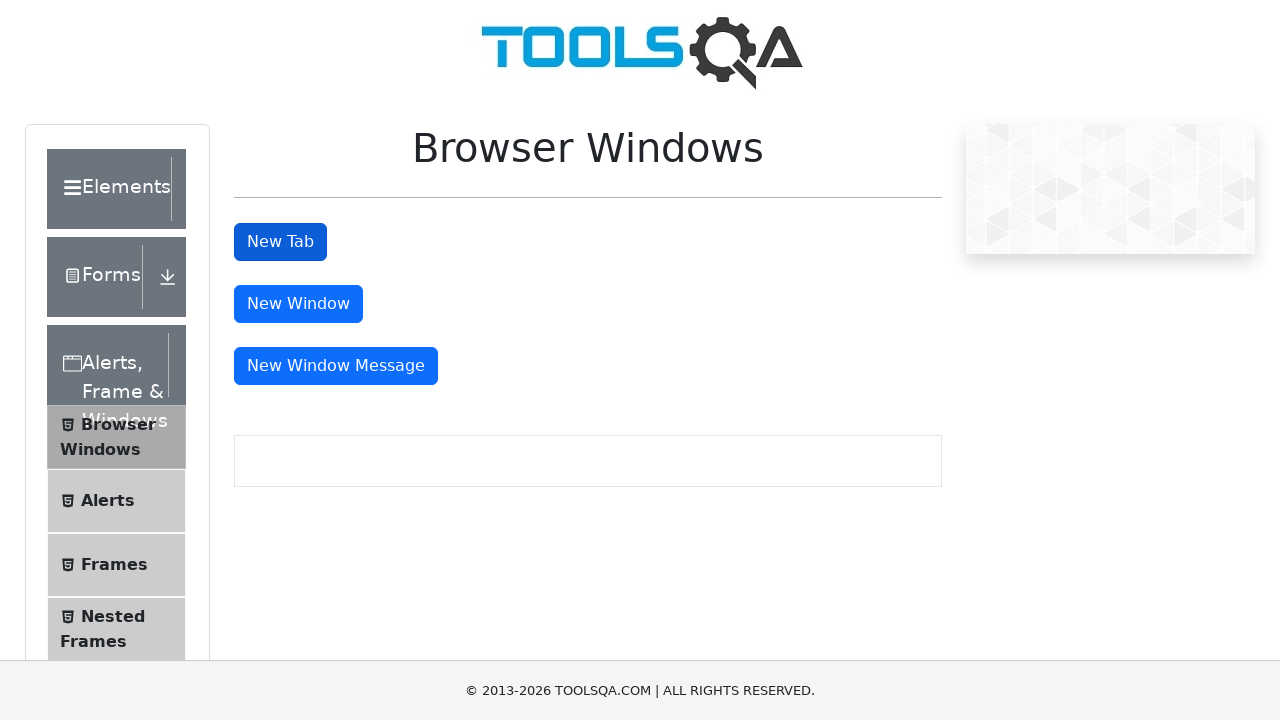

Clicked 'New Window' button and new window opened at (298, 304) on #windowButton
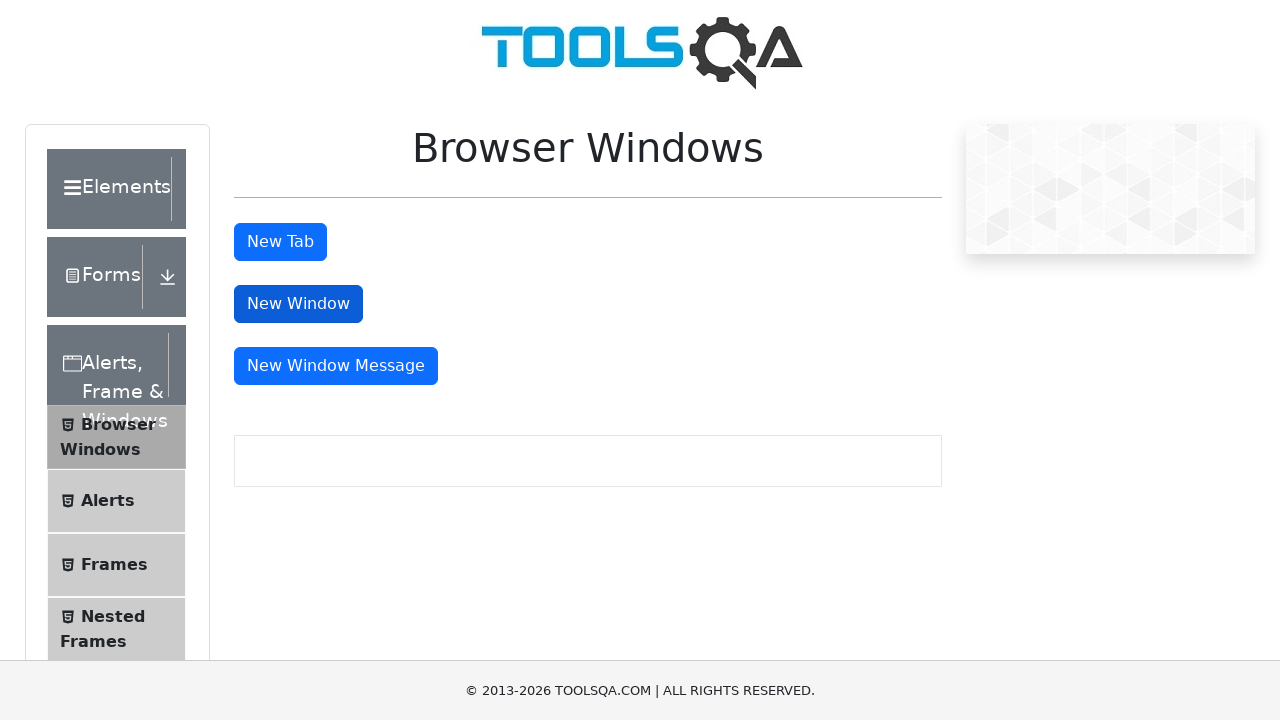

New window loaded completely
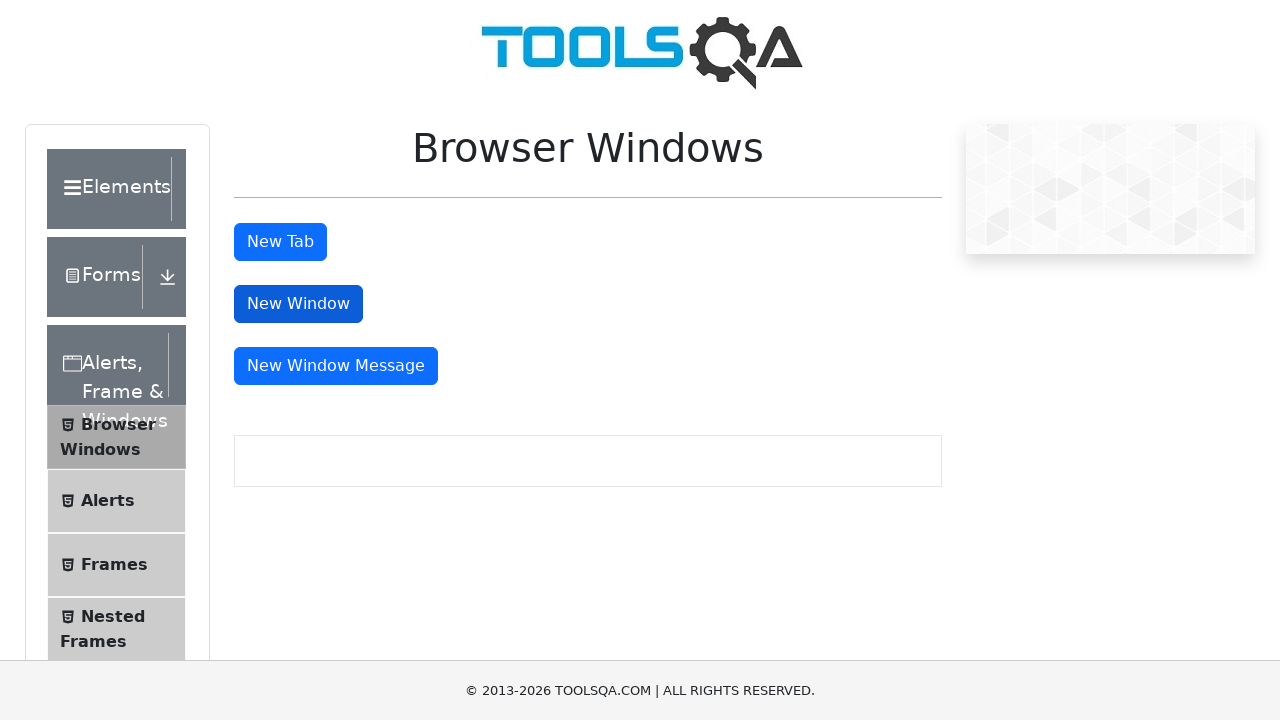

Closed the new window
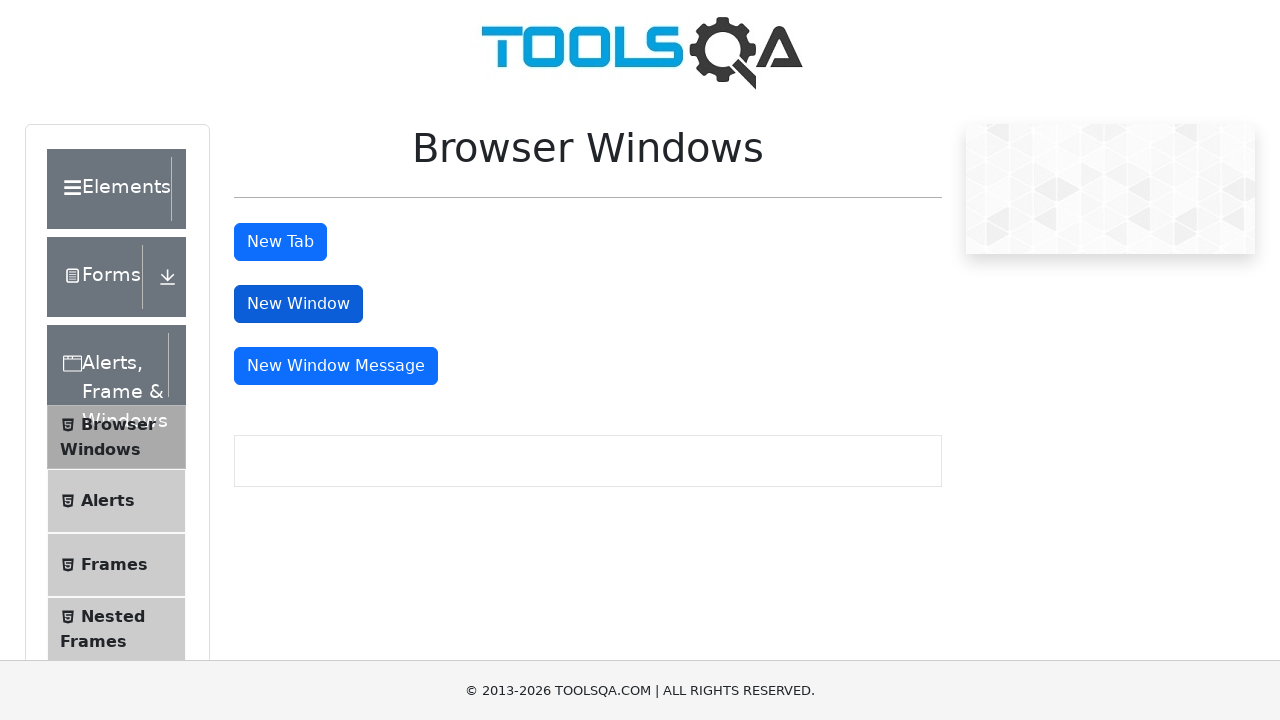

Clicked 'New Window Message' button at (336, 366) on text=New Window Message
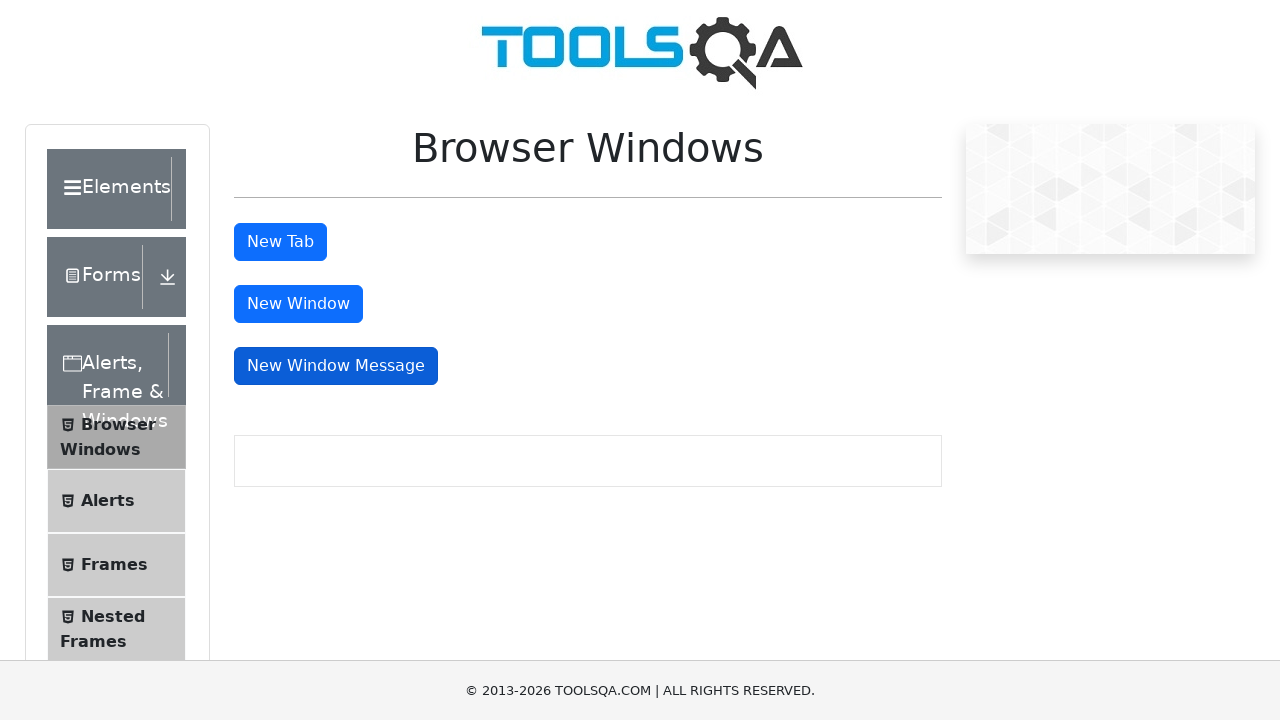

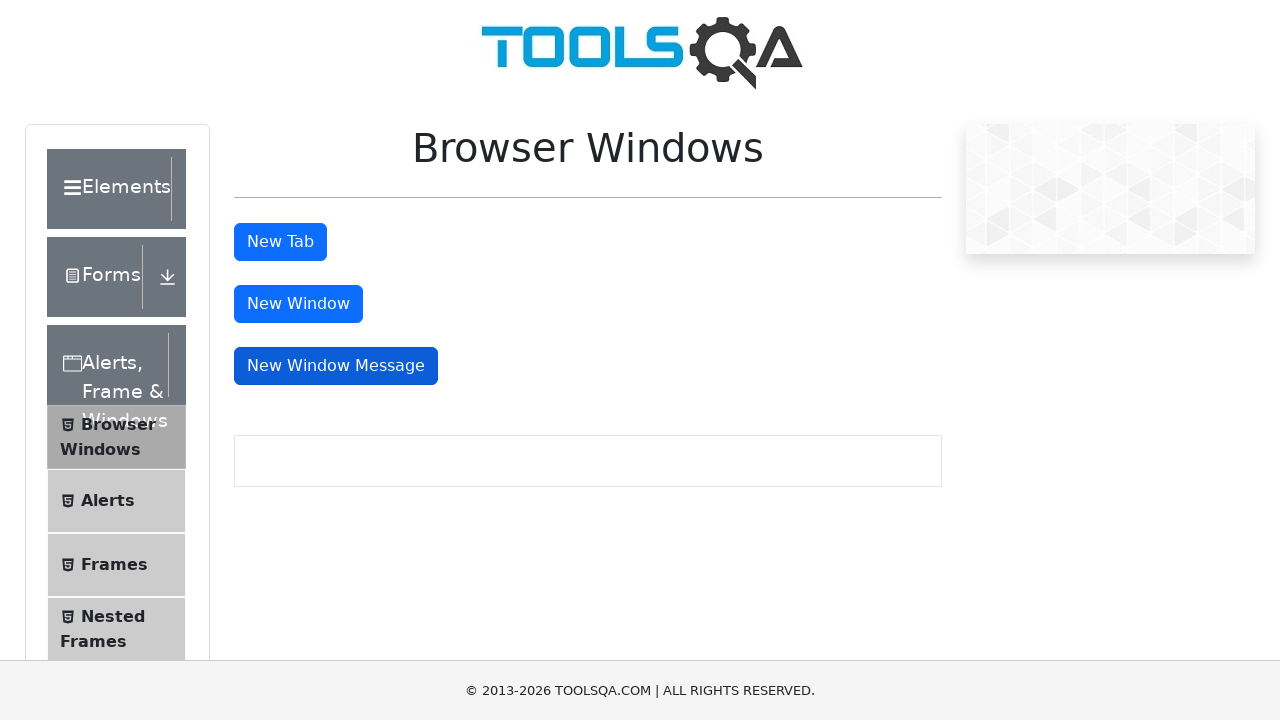